Navigates to The Connected Shop homepage and verifies the page title matches the expected value for a smart home products website.

Starting URL: https://theconnectedshop.com/

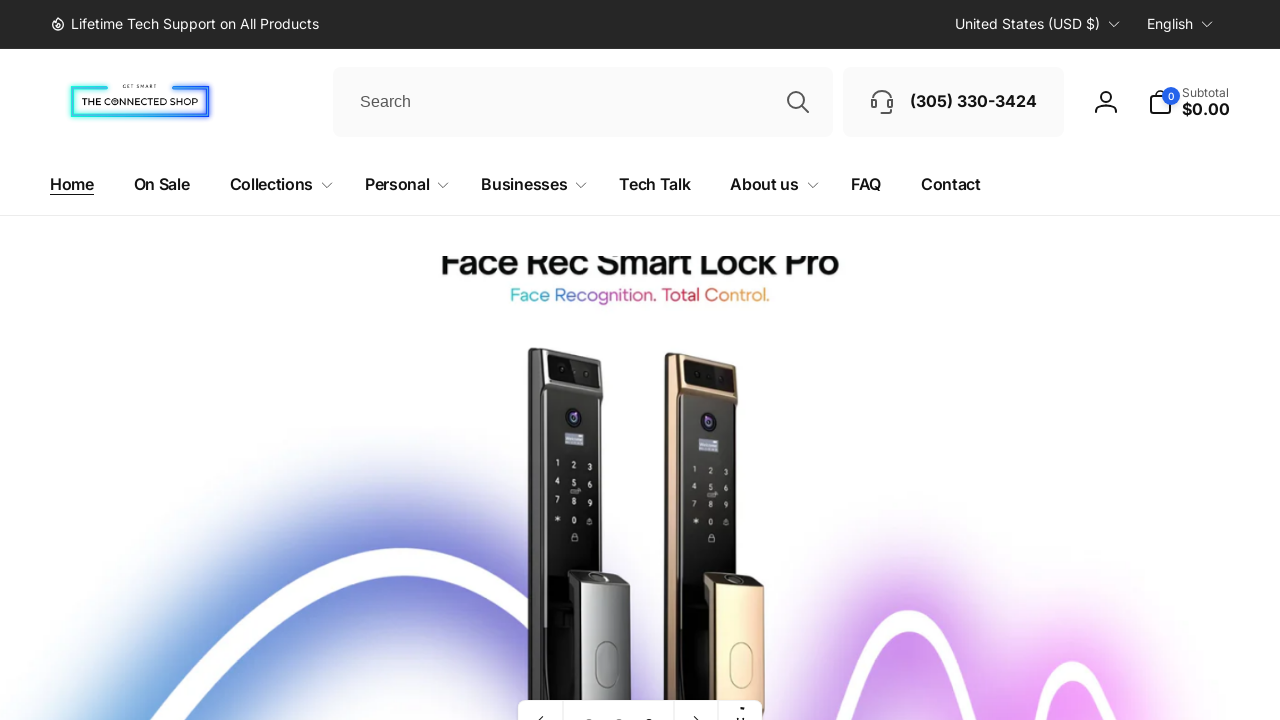

Waited for page to fully load (domcontentloaded)
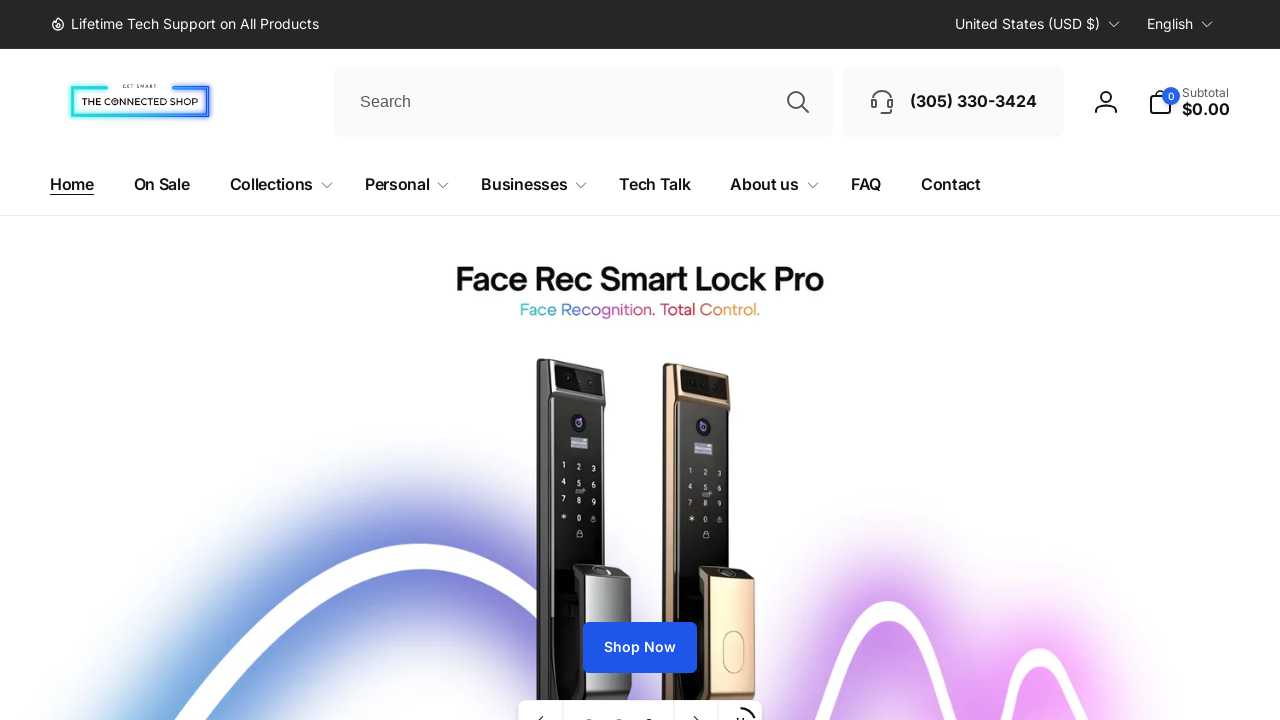

Verified page URL contains 'theconnectedshop.com'
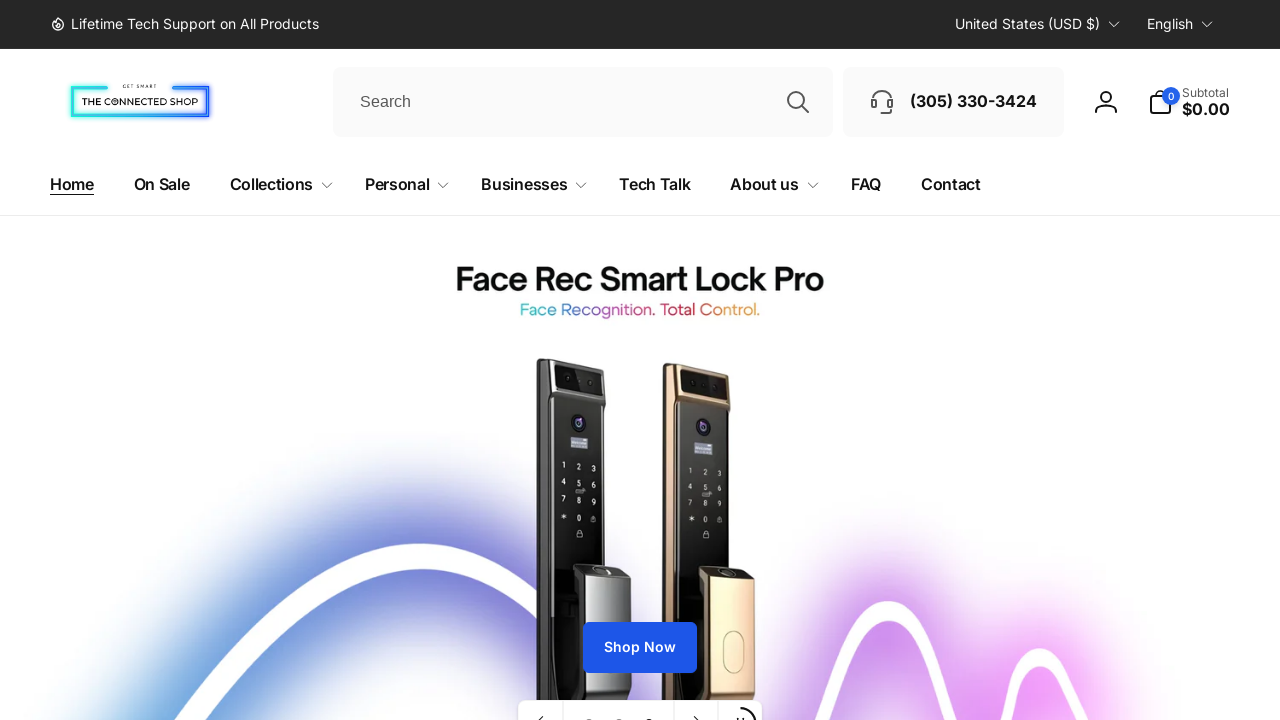

Verified page title matches expected value: 'The Connected Shop - Smart Locks, Smart Sensors, Smart Home & Office'
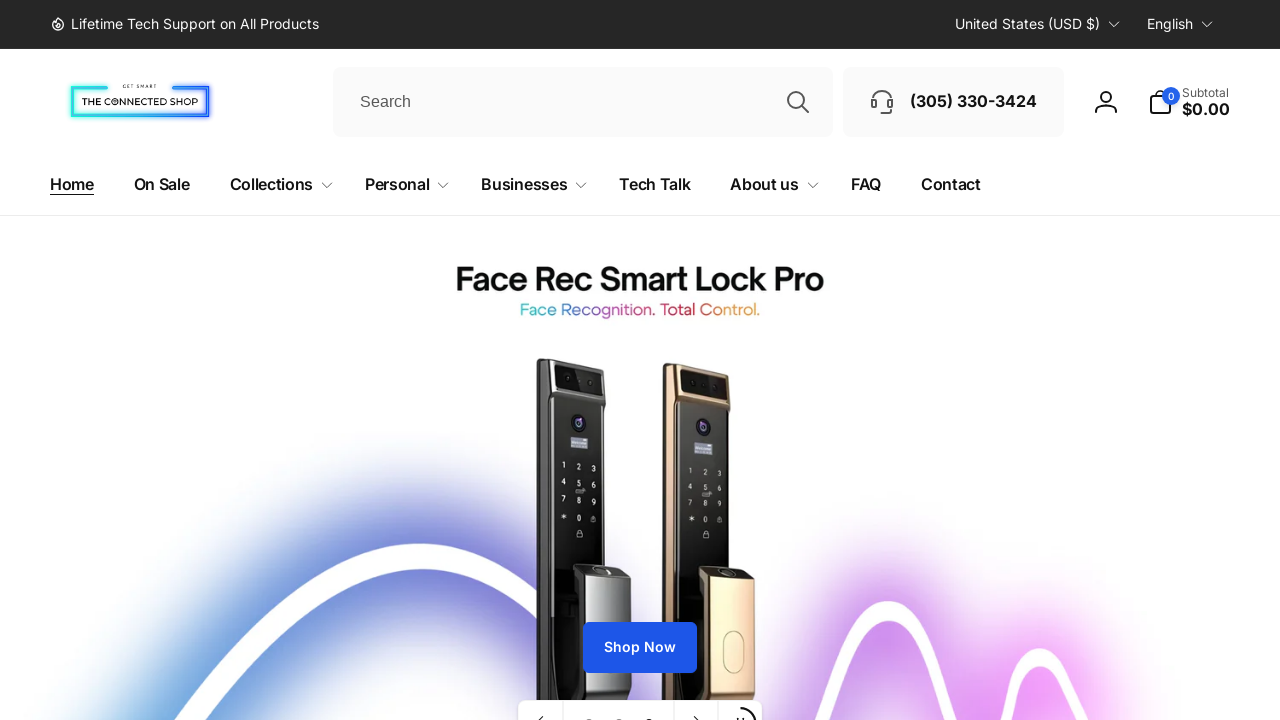

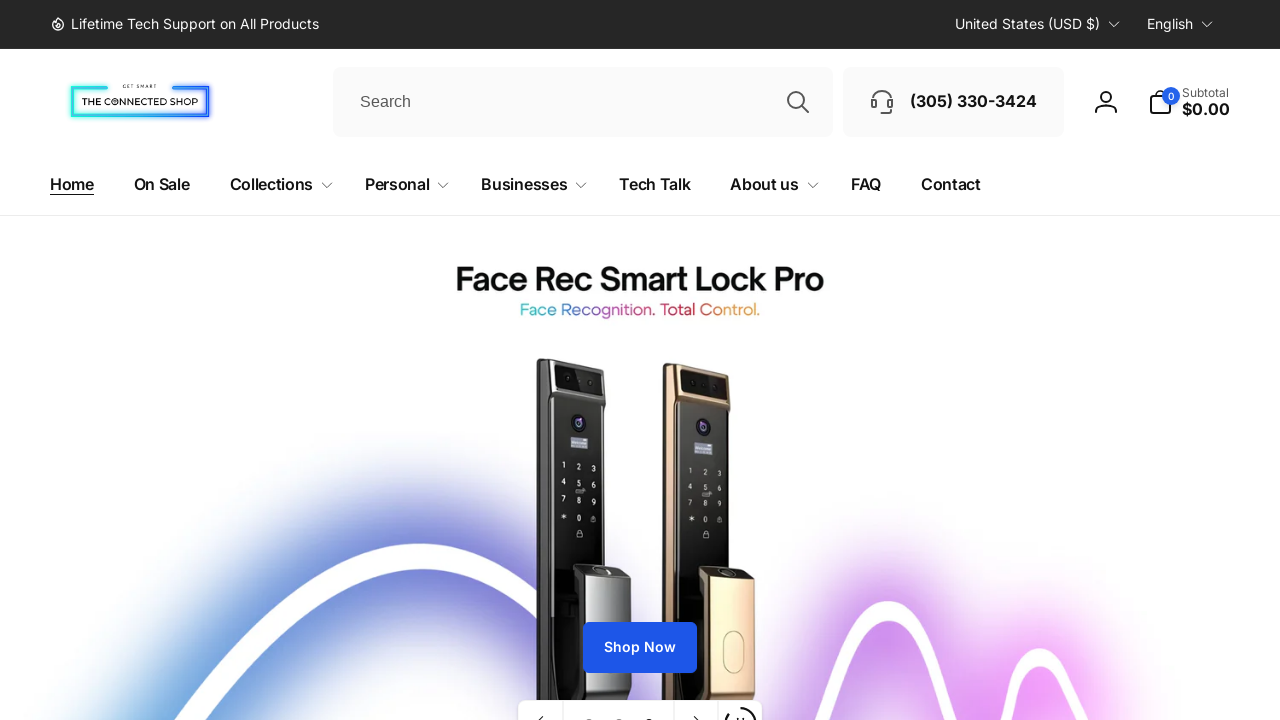